Tests clicking the signup button using className locator on the registration page

Starting URL: https://www.guvi.in/register

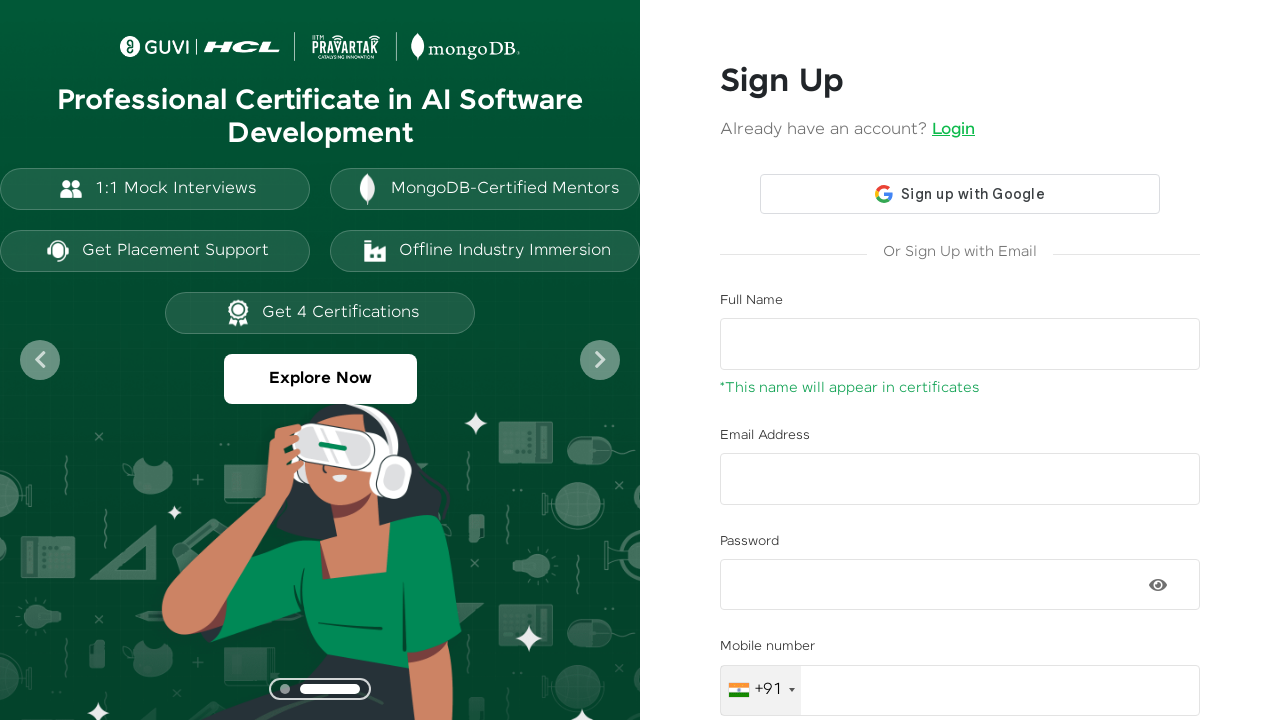

Clicked signup button using className locator on the registration page at (960, 628) on .signup-btn
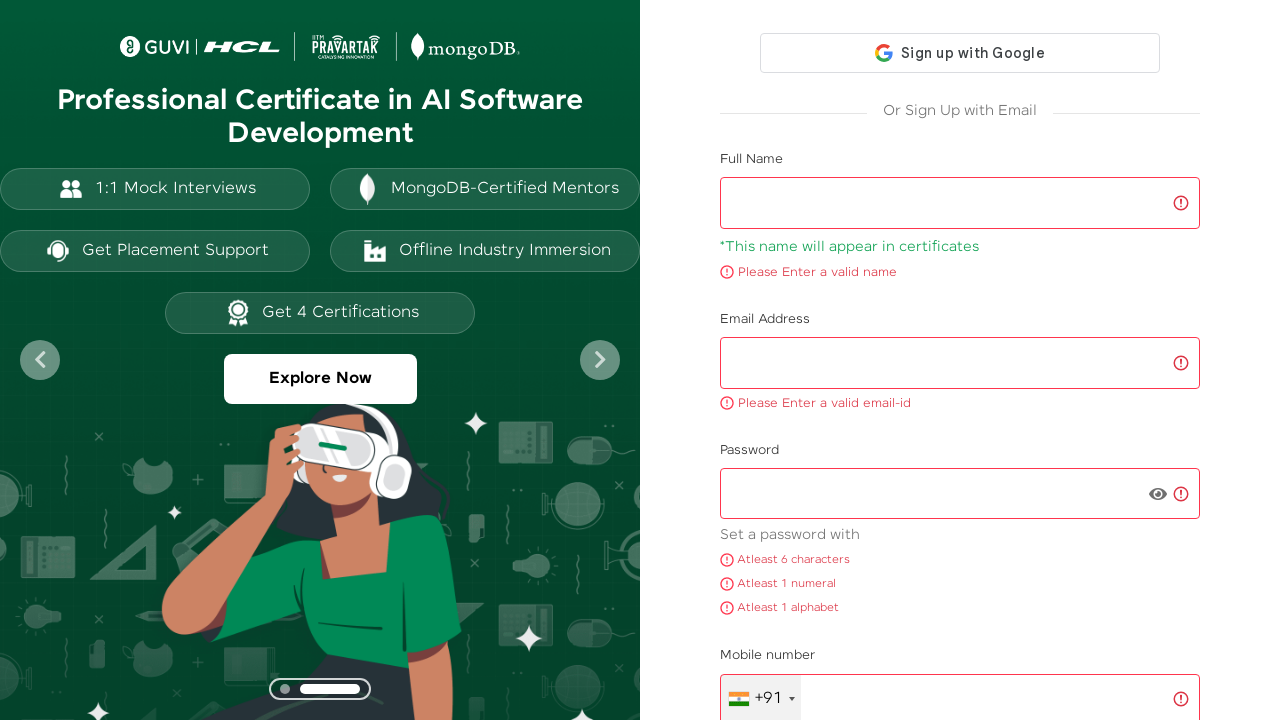

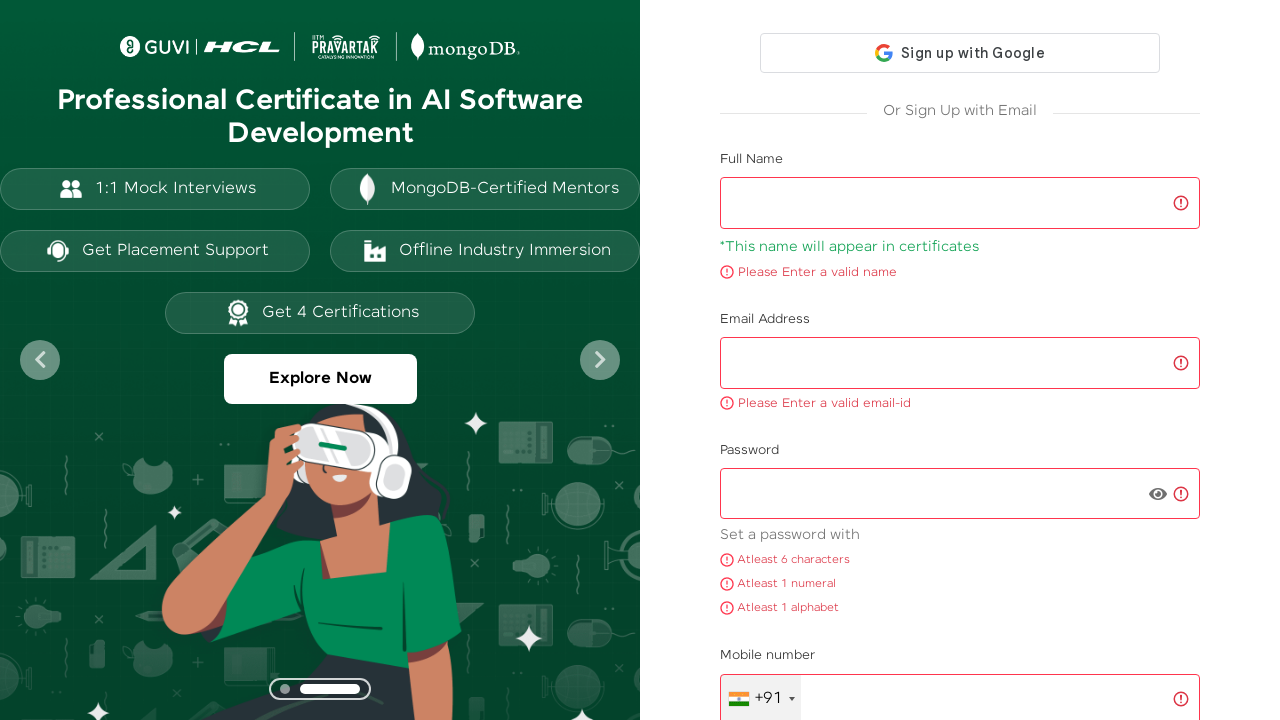